Tests that the application URL contains the expected OrangeHRM domain

Starting URL: https://opensource-demo.orangehrmlive.com/web/index.php/auth/login

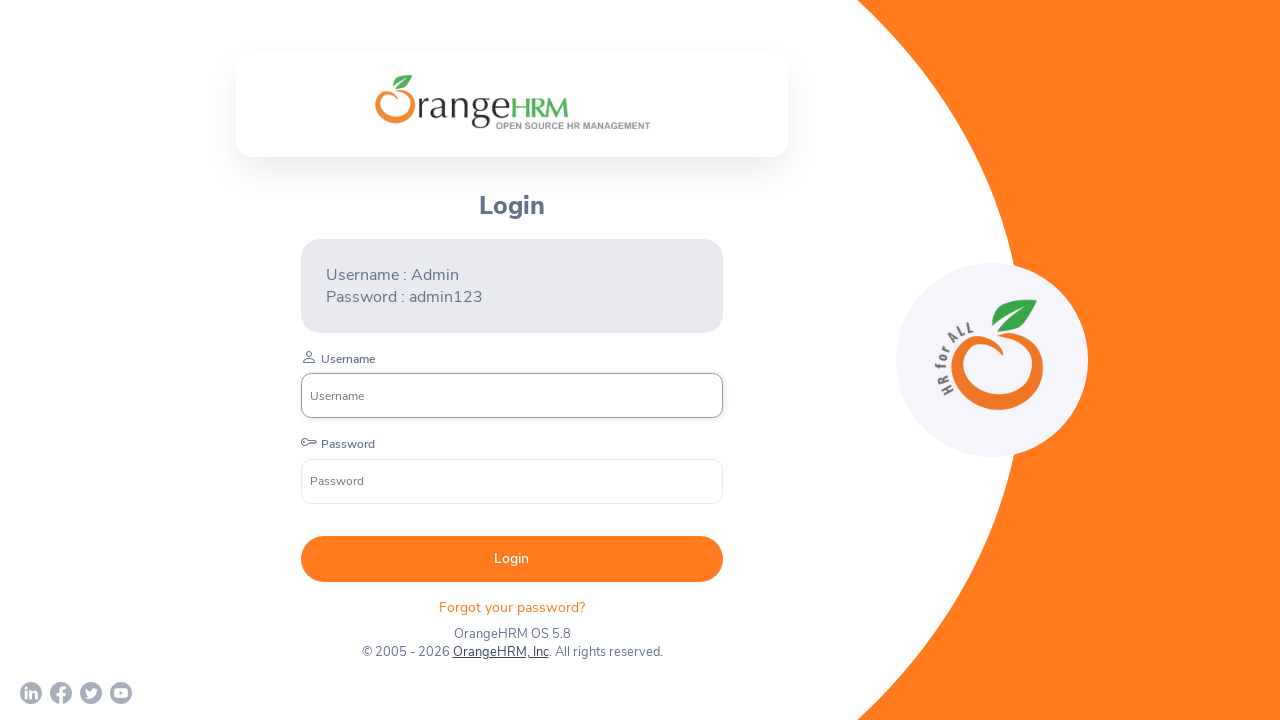

Waited for page to reach domcontentloaded state
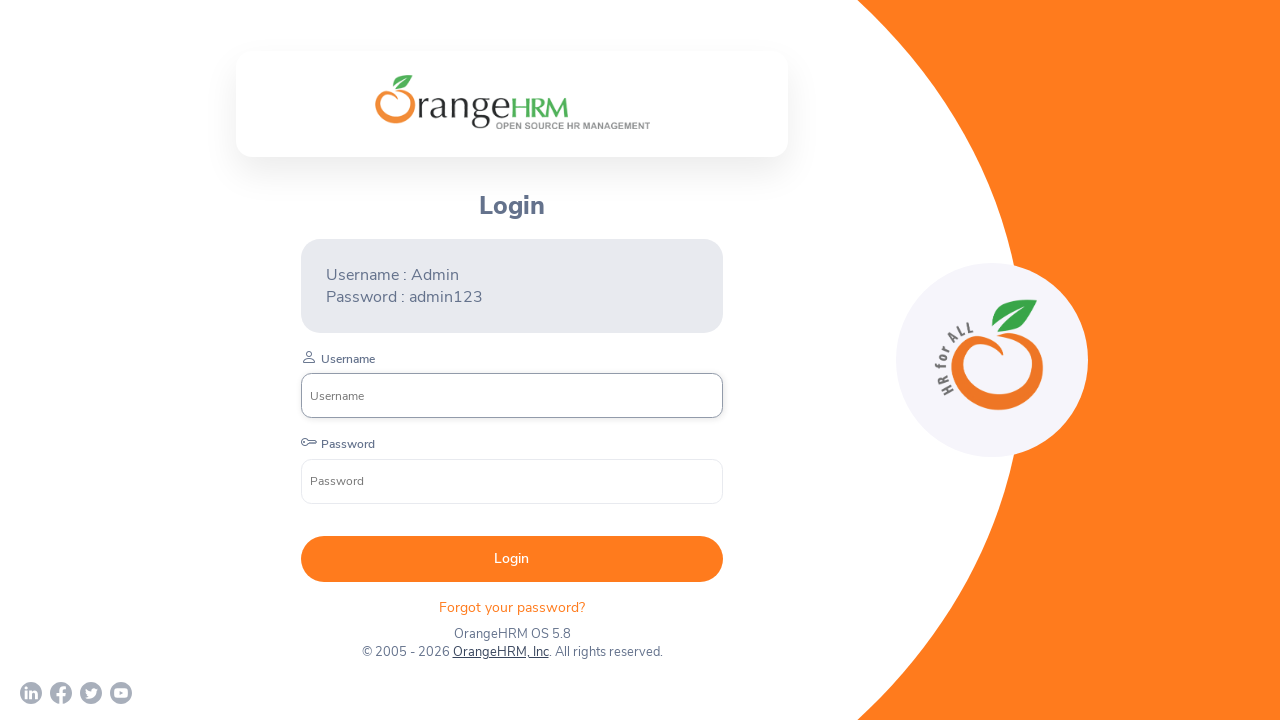

Retrieved current URL from page
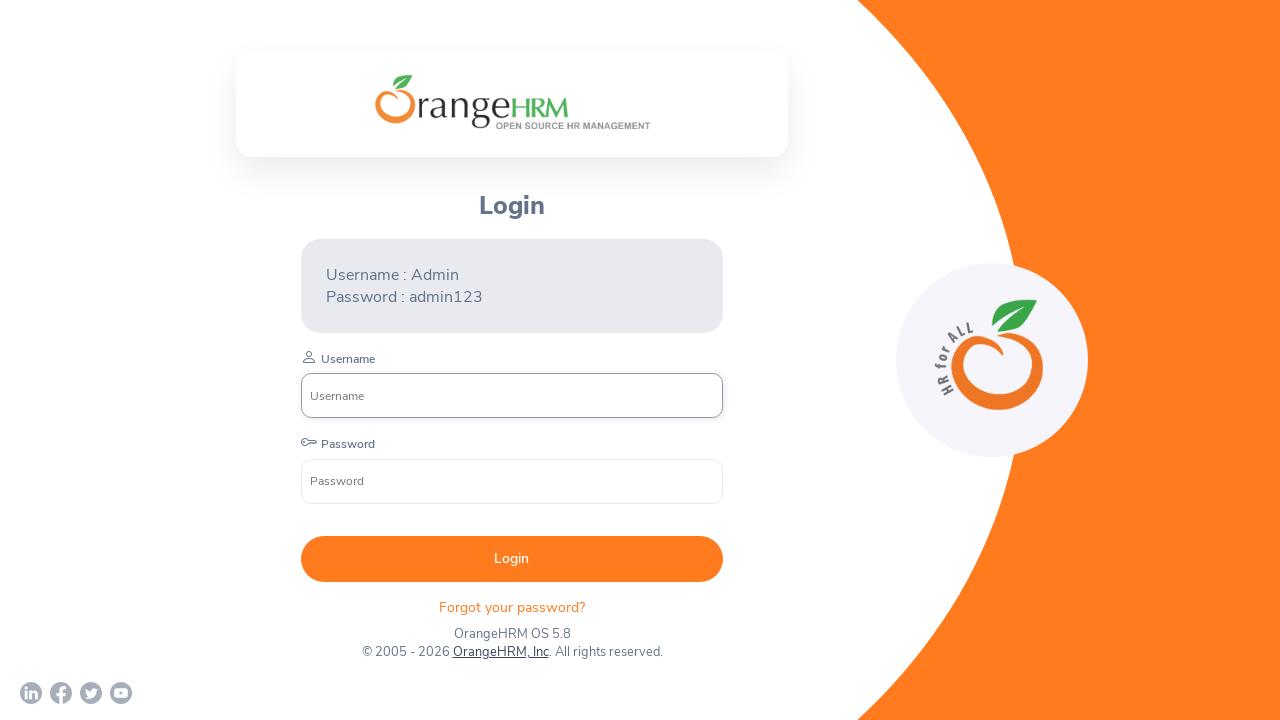

Asserted that current URL contains 'opensource-demo.orangehrmlive.com' domain
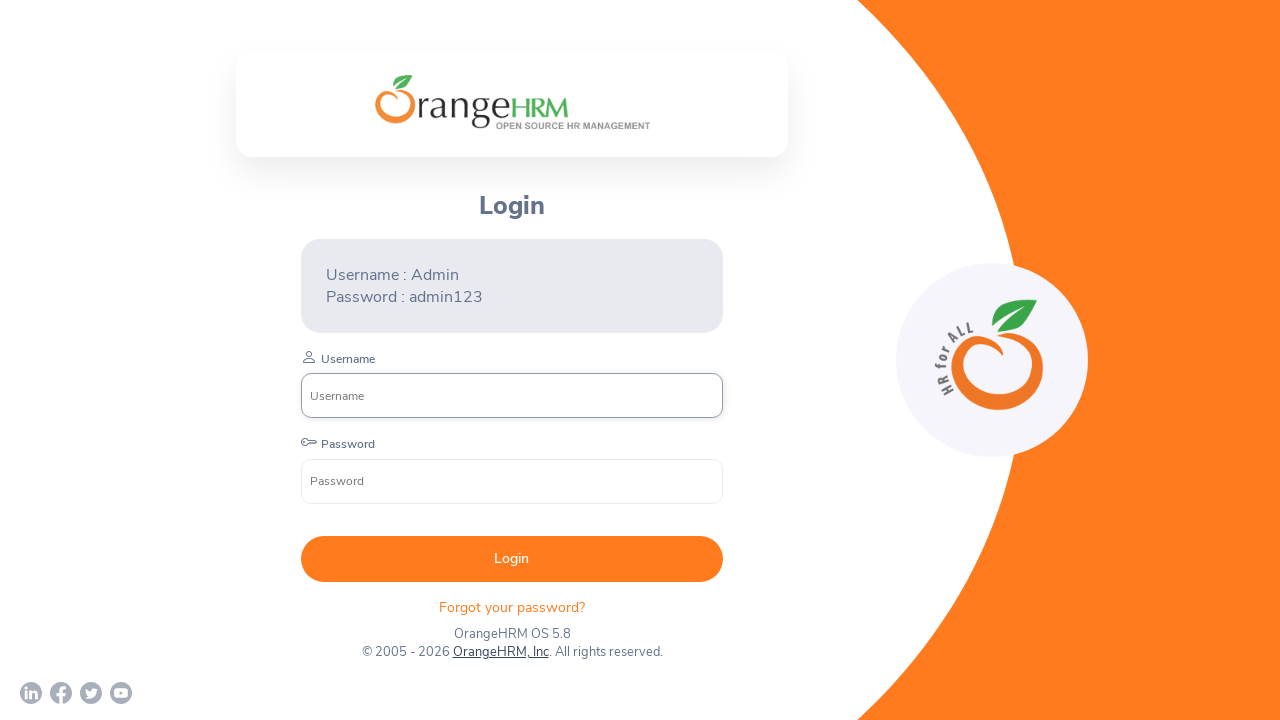

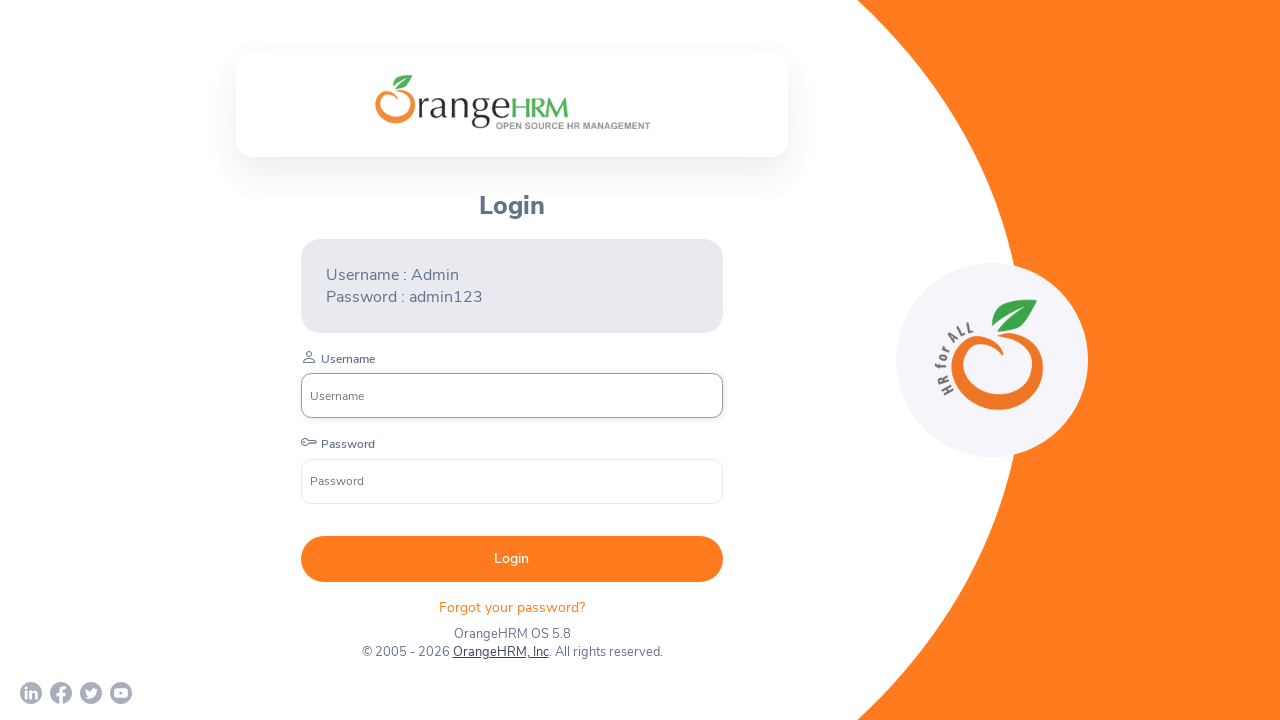